Tests waiting for an element to become clickable by clicking the "Enable" button and then waiting for the input field to become enabled before typing into it.

Starting URL: https://the-internet.herokuapp.com/dynamic_controls

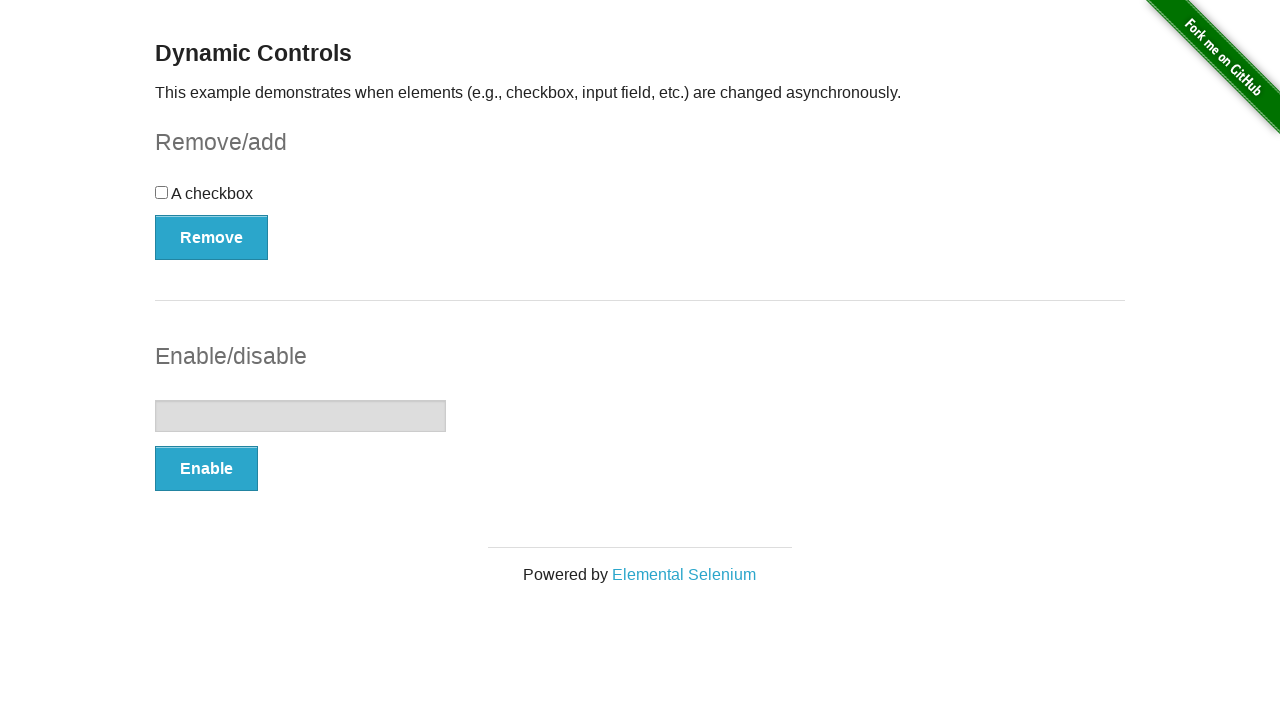

Clicked the 'Enable' button to enable the input field at (206, 469) on xpath=//button[text()='Enable']
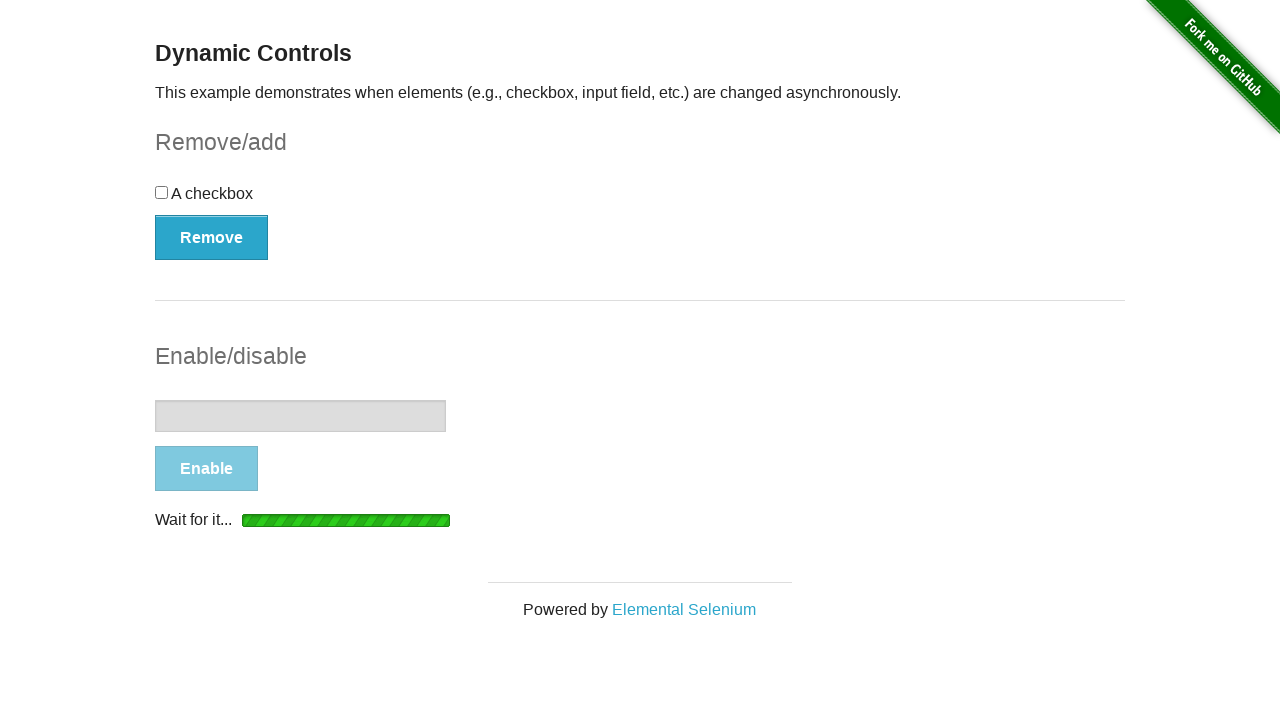

Waited for the input field to become enabled and clickable
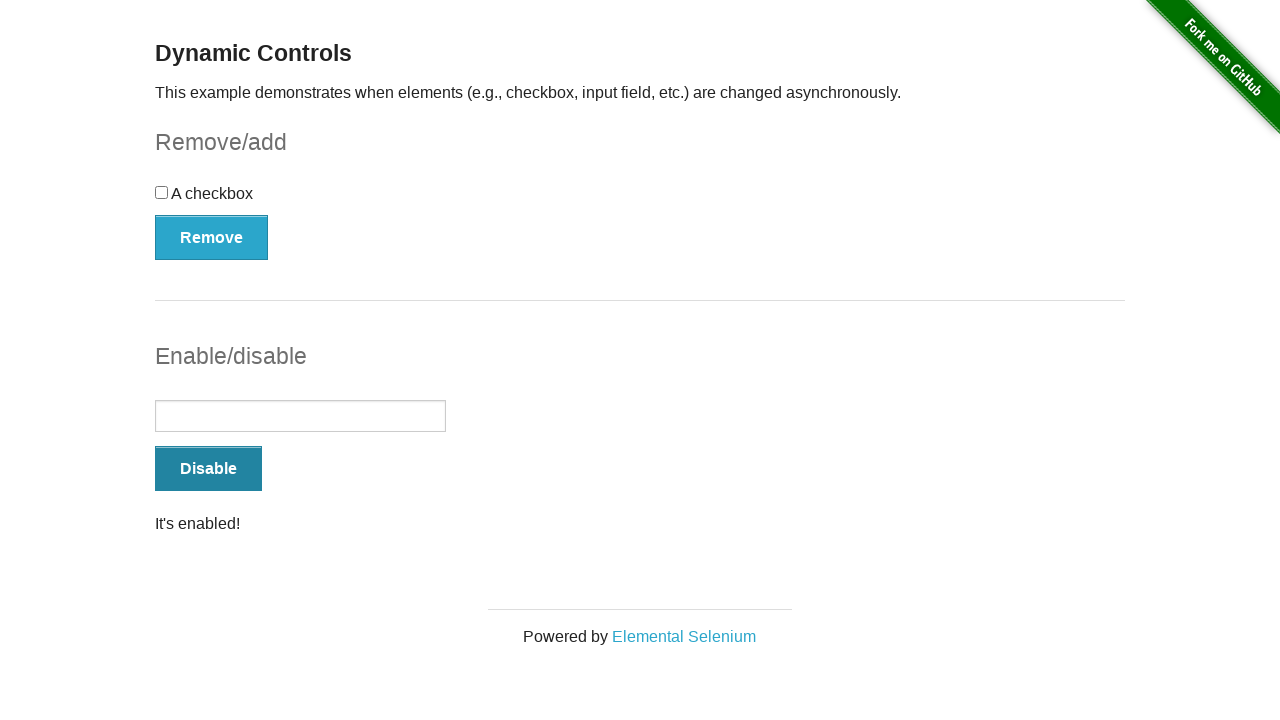

Typed 'Now I can type here!' into the enabled input field on input[type='text']
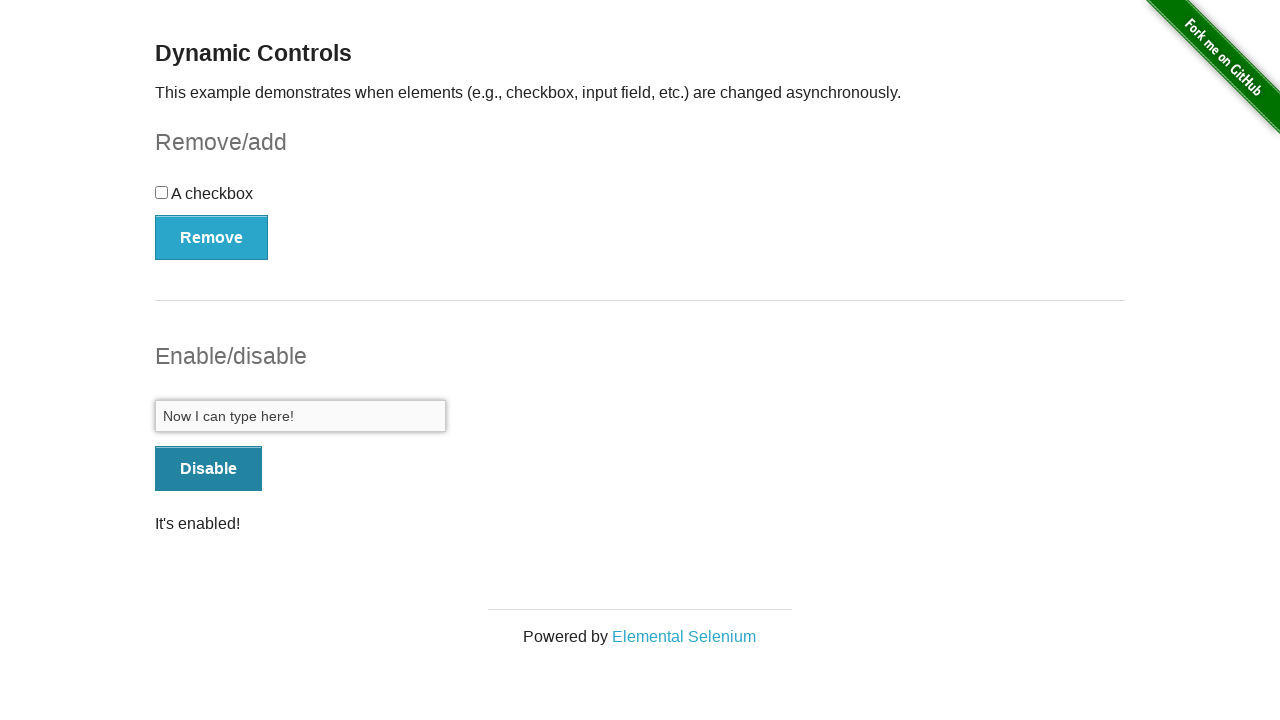

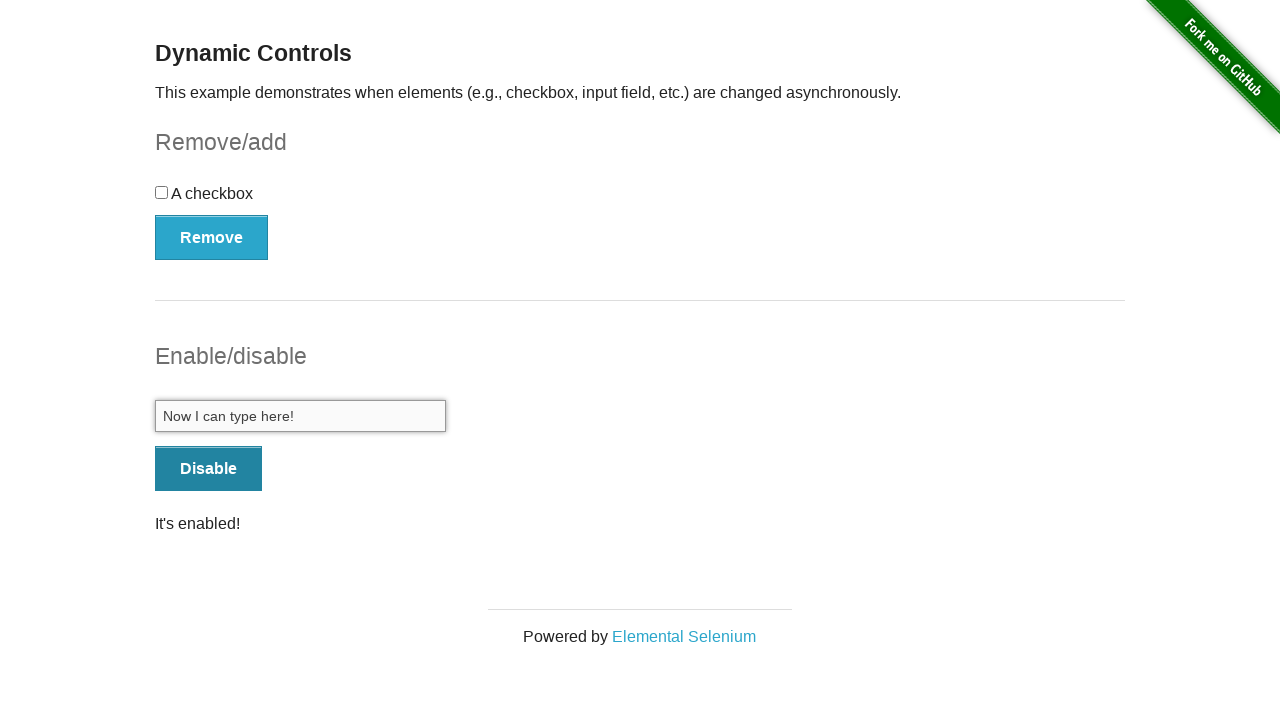